Tests JavaScript alert functionality by triggering and accepting a native browser alert

Starting URL: https://sweetalert.js.org/

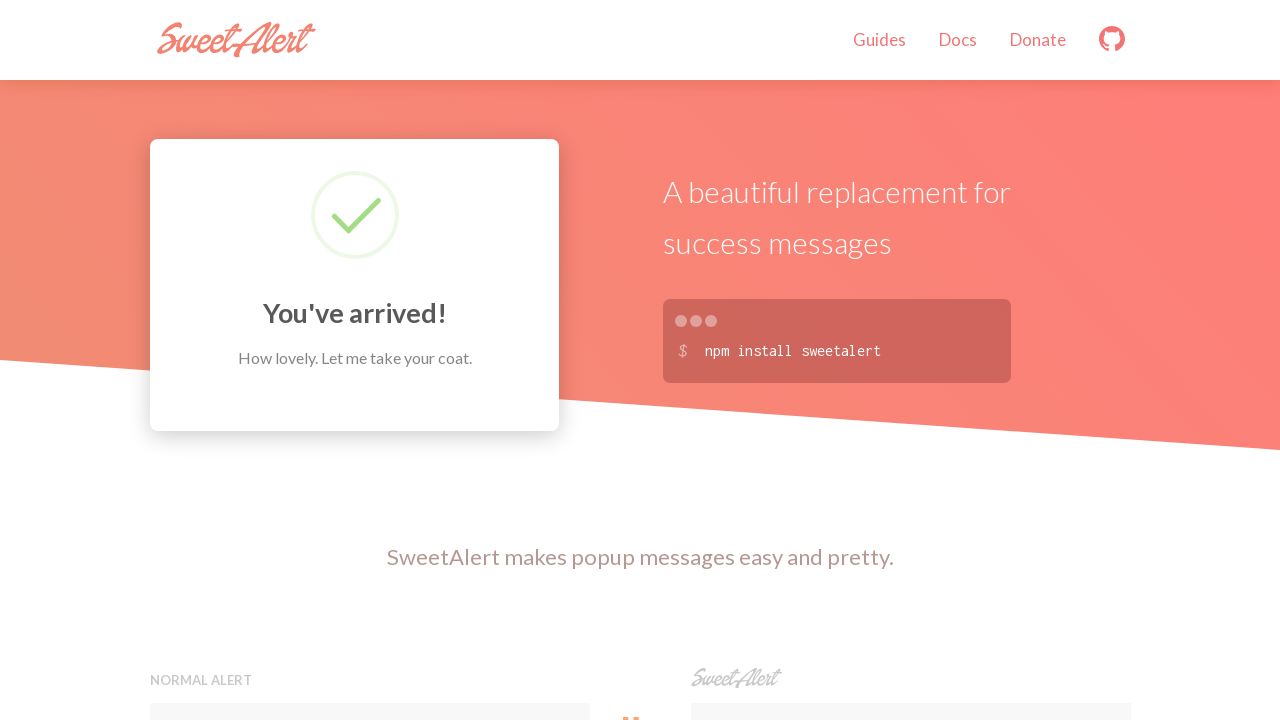

Set up dialog handler to accept alerts
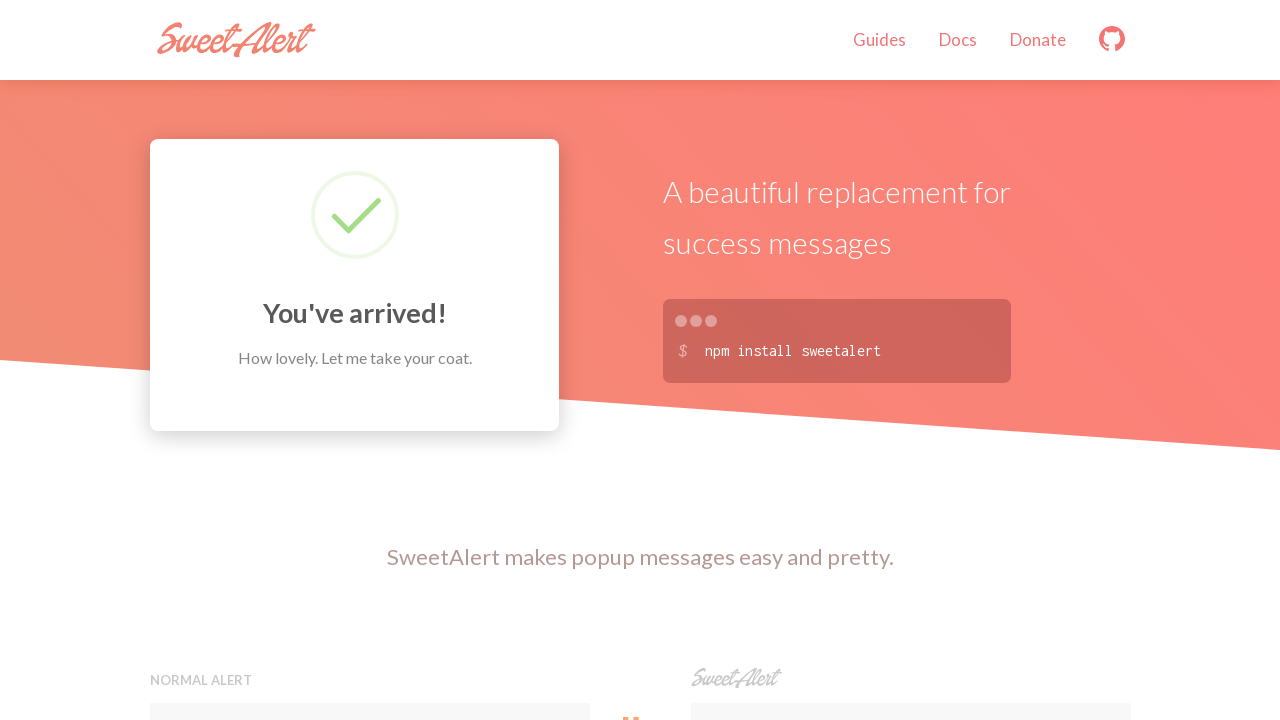

Clicked button to trigger JavaScript alert at (370, 360) on xpath=//button[contains(@onclick,'alert')]
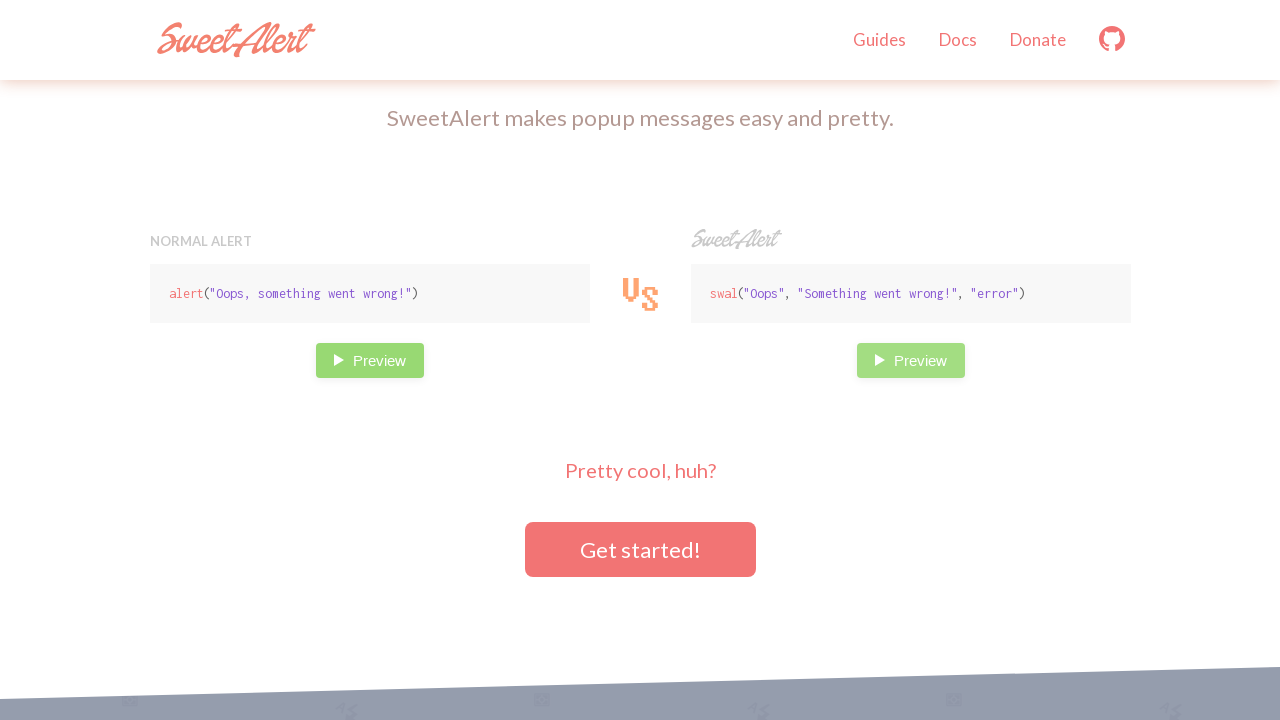

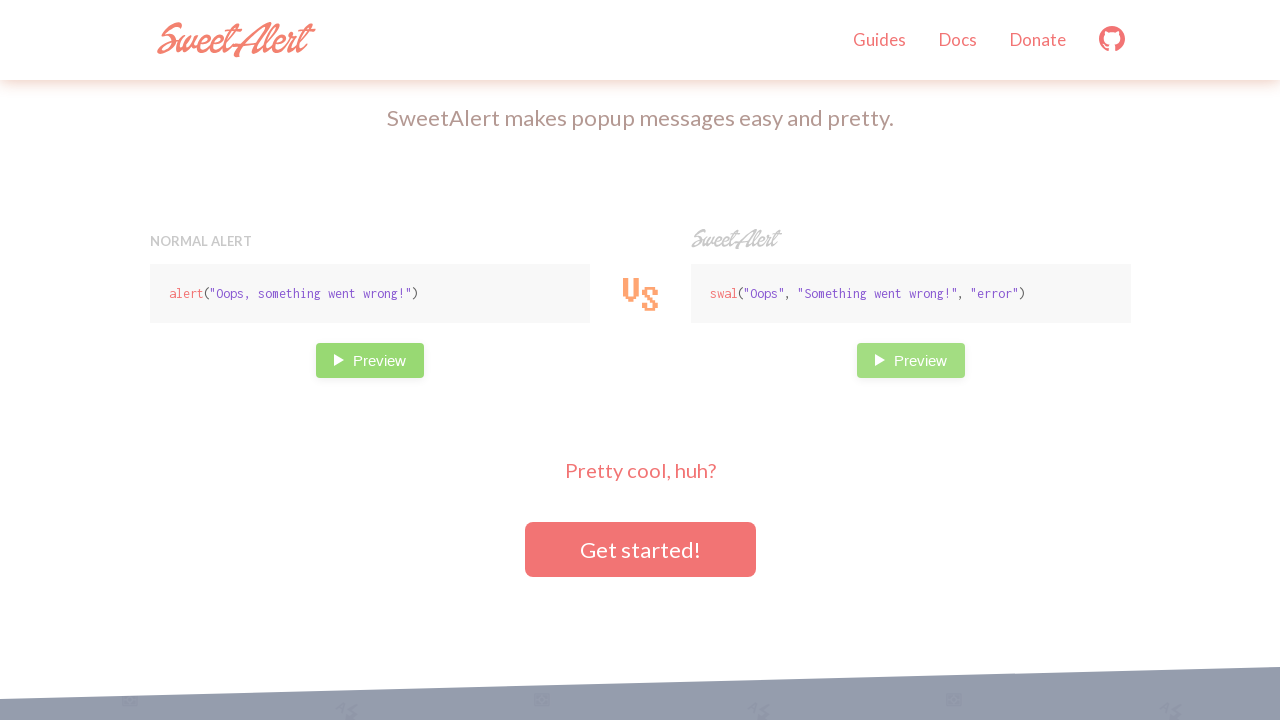